Demonstrates focusing on an input element on a webshop page

Starting URL: https://danube-webshop.herokuapp.com/

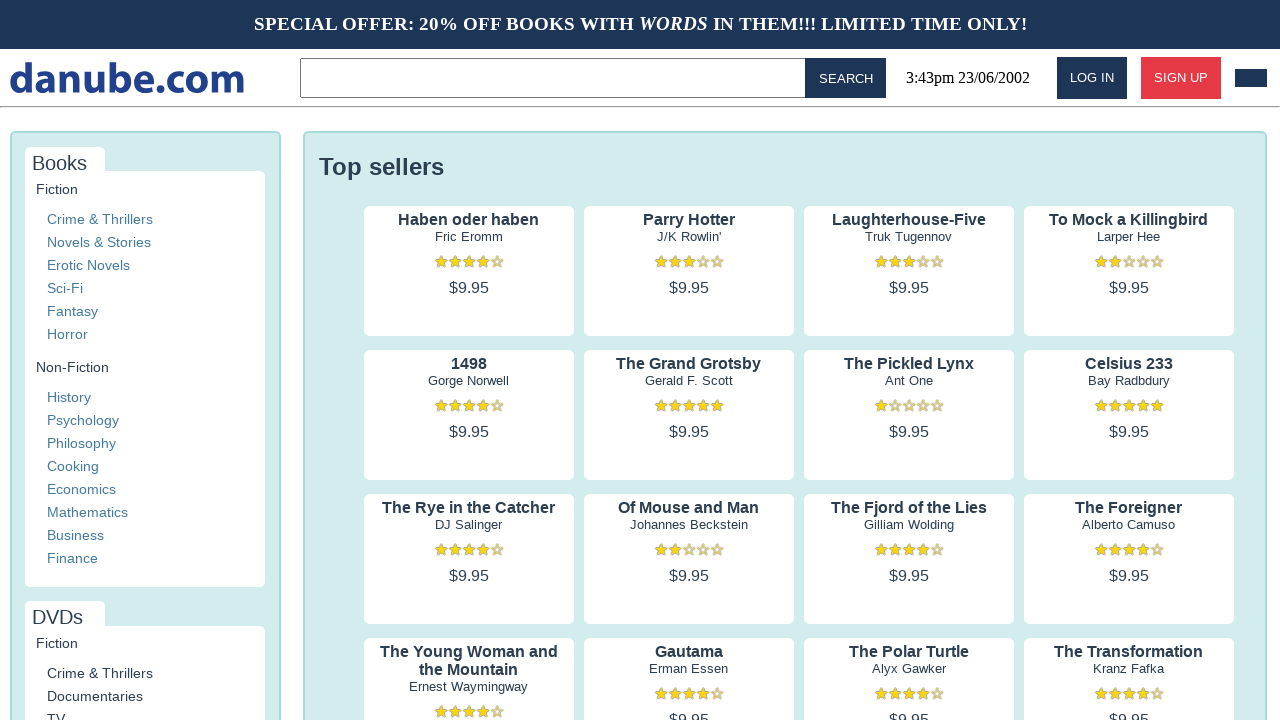

Focused on input element on webshop page on input
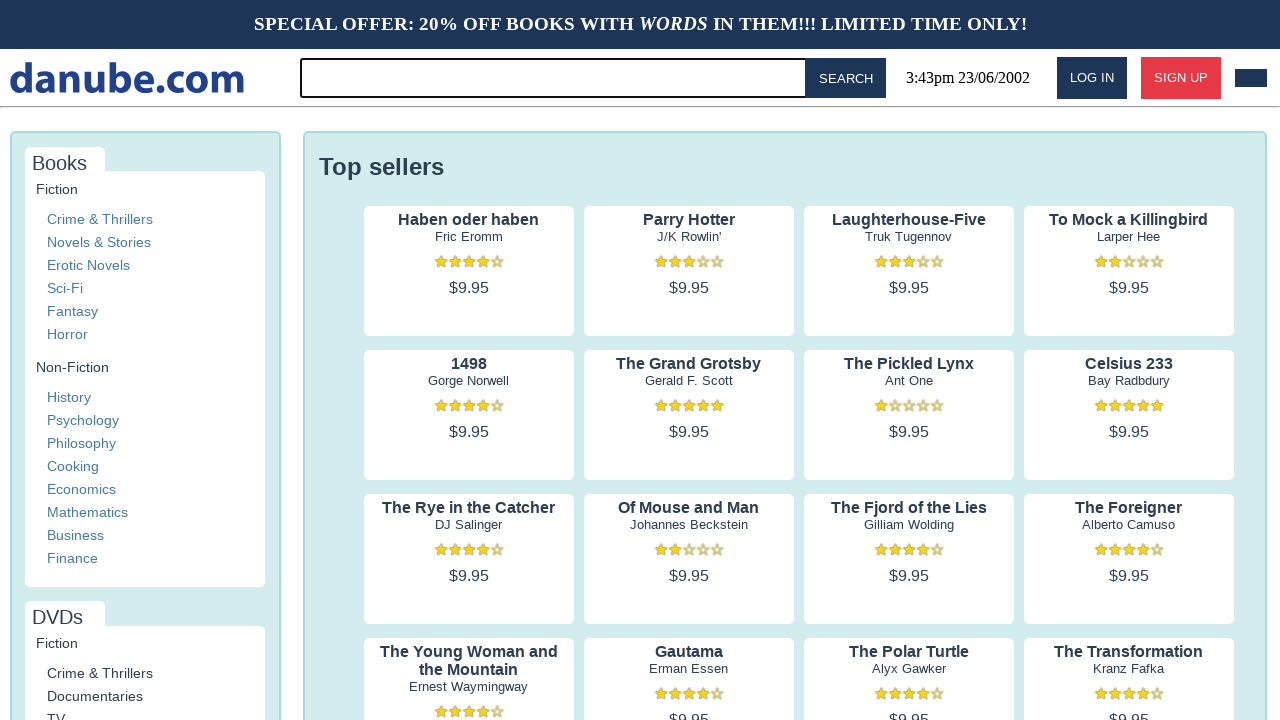

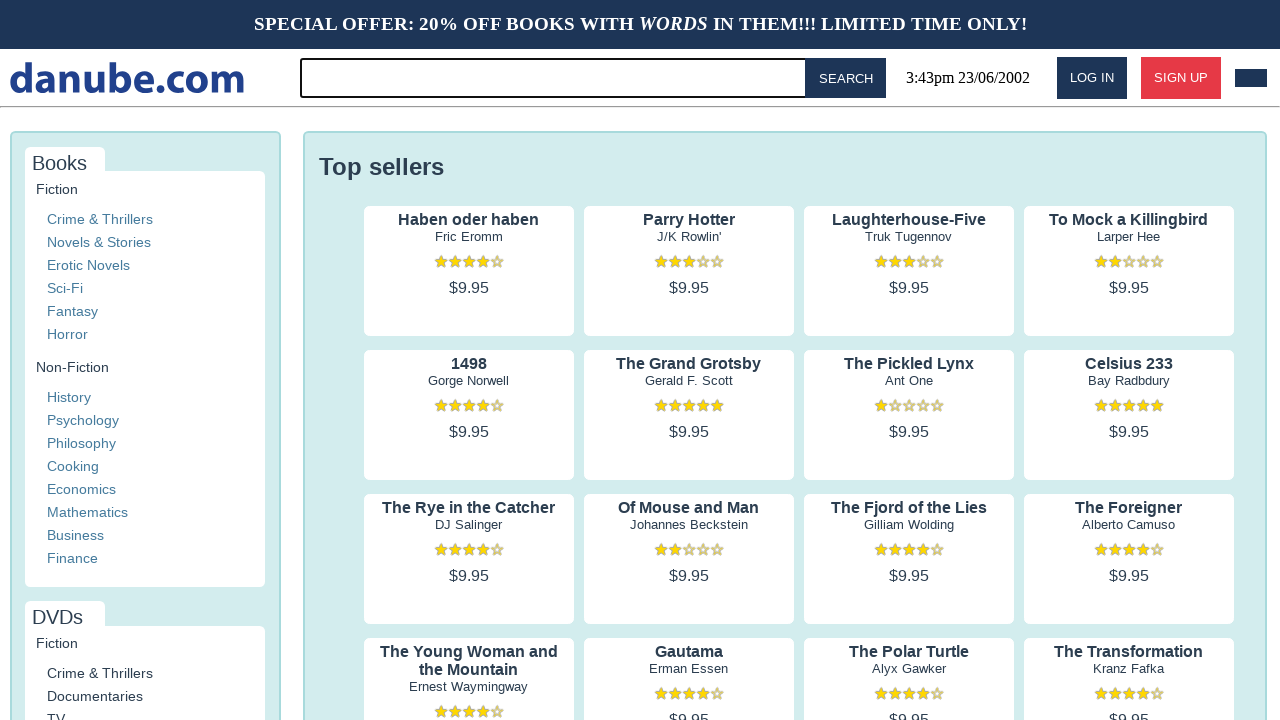